Tests adding a product to cart from the Recommended Items section at the bottom of the page, then verifies the product appears in the cart.

Starting URL: https://automationexercise.com

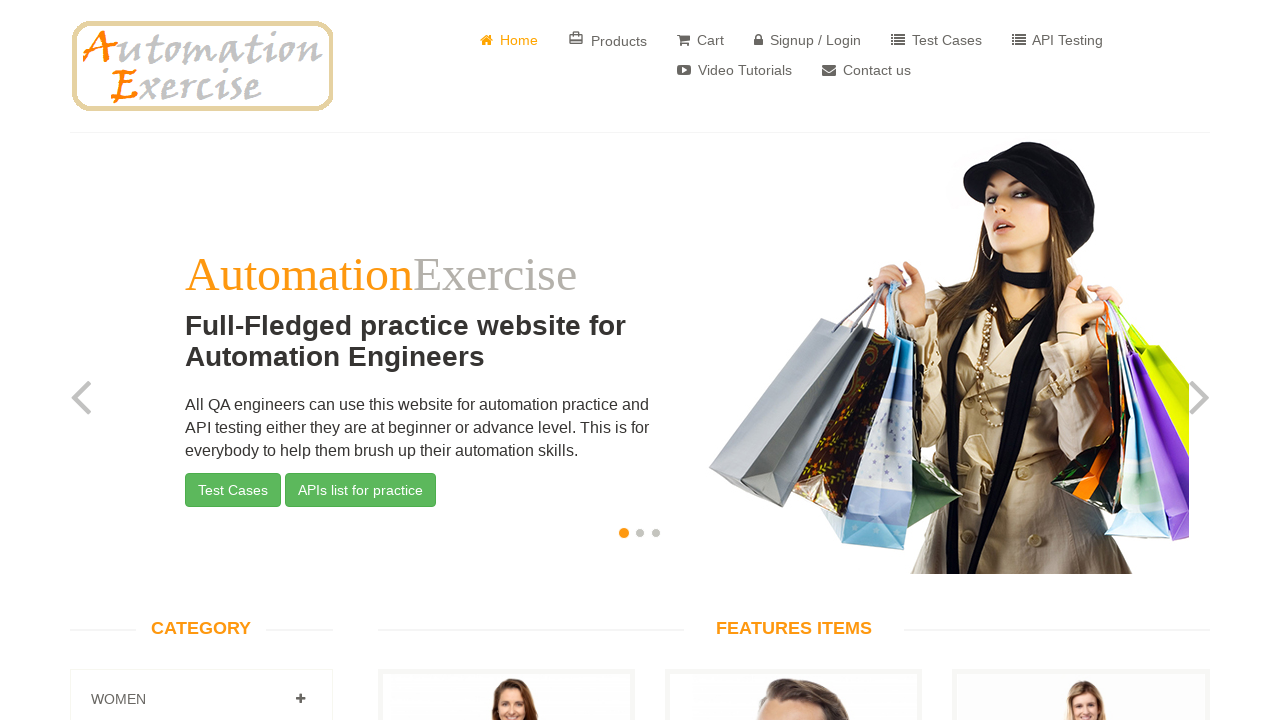

Scrolled to bottom of page to view Recommended Items section
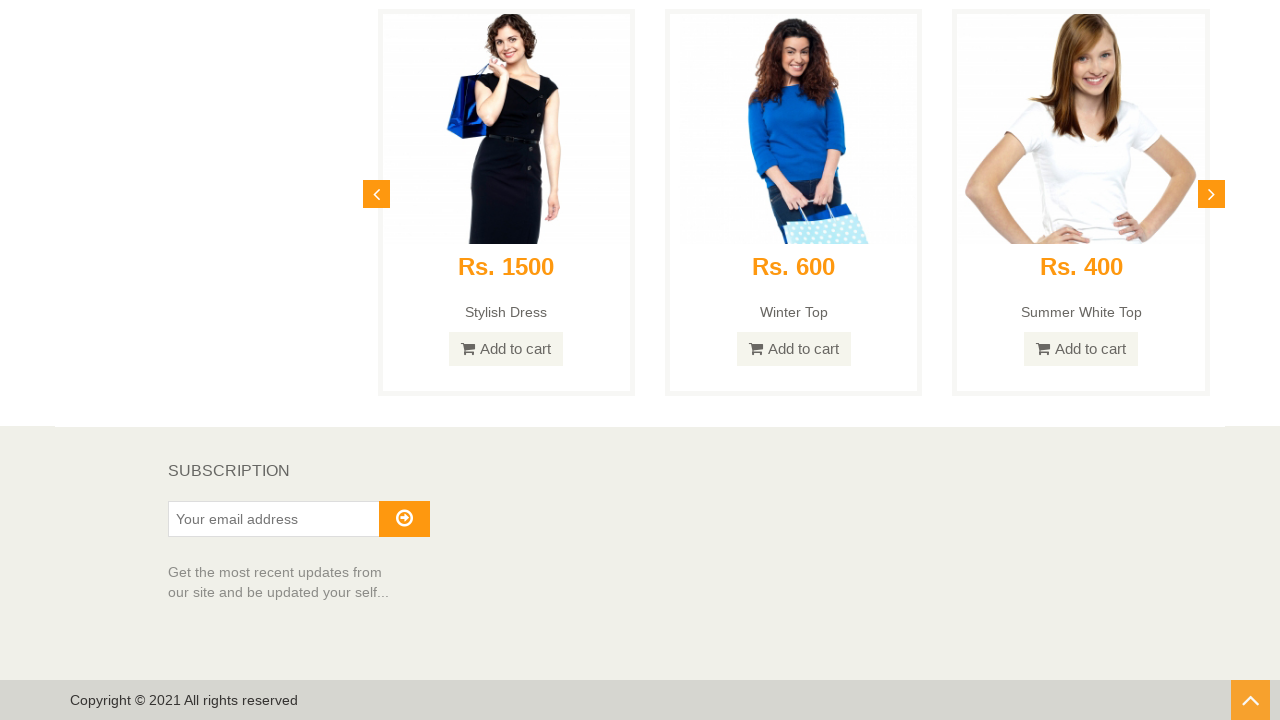

Recommended Items section loaded and became visible
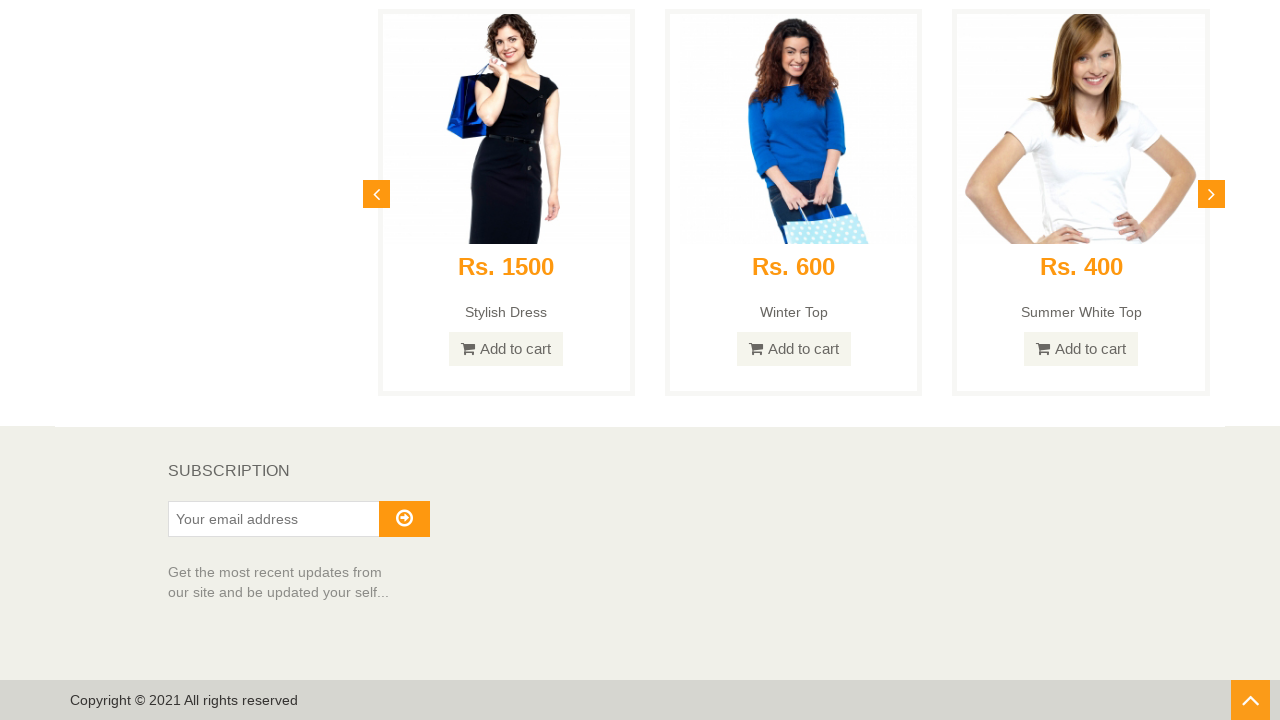

Clicked 'Add To Cart' button on a recommended product at (794, 349) on .recommended_items [data-product-id='2']
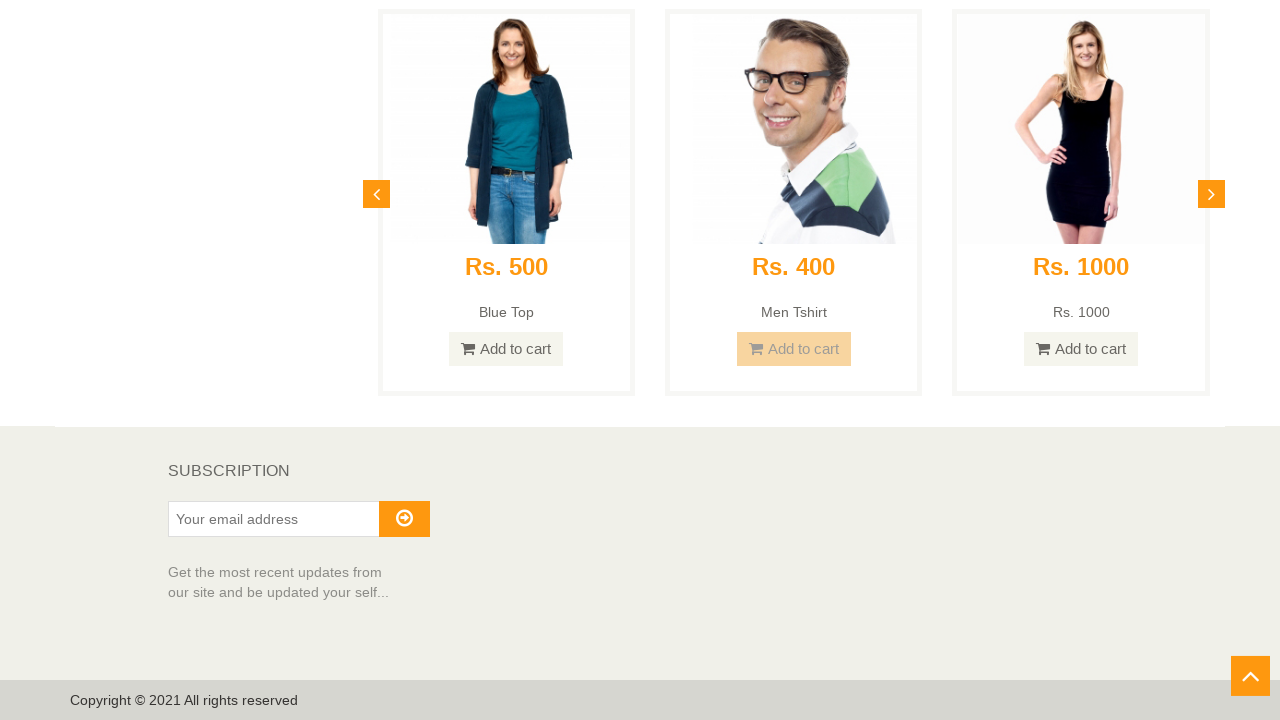

Clicked 'View Cart' button to navigate to cart page at (640, 242) on internal:text="View Cart"i
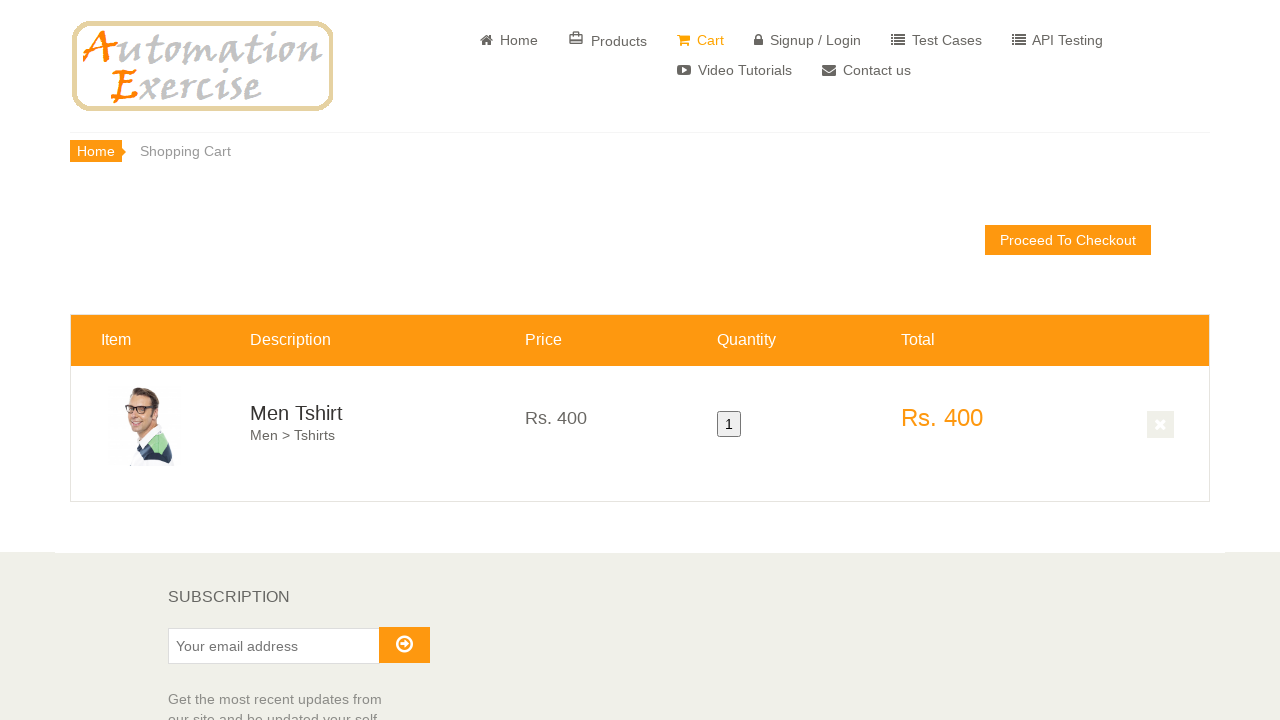

Cart page loaded and product is displayed in cart
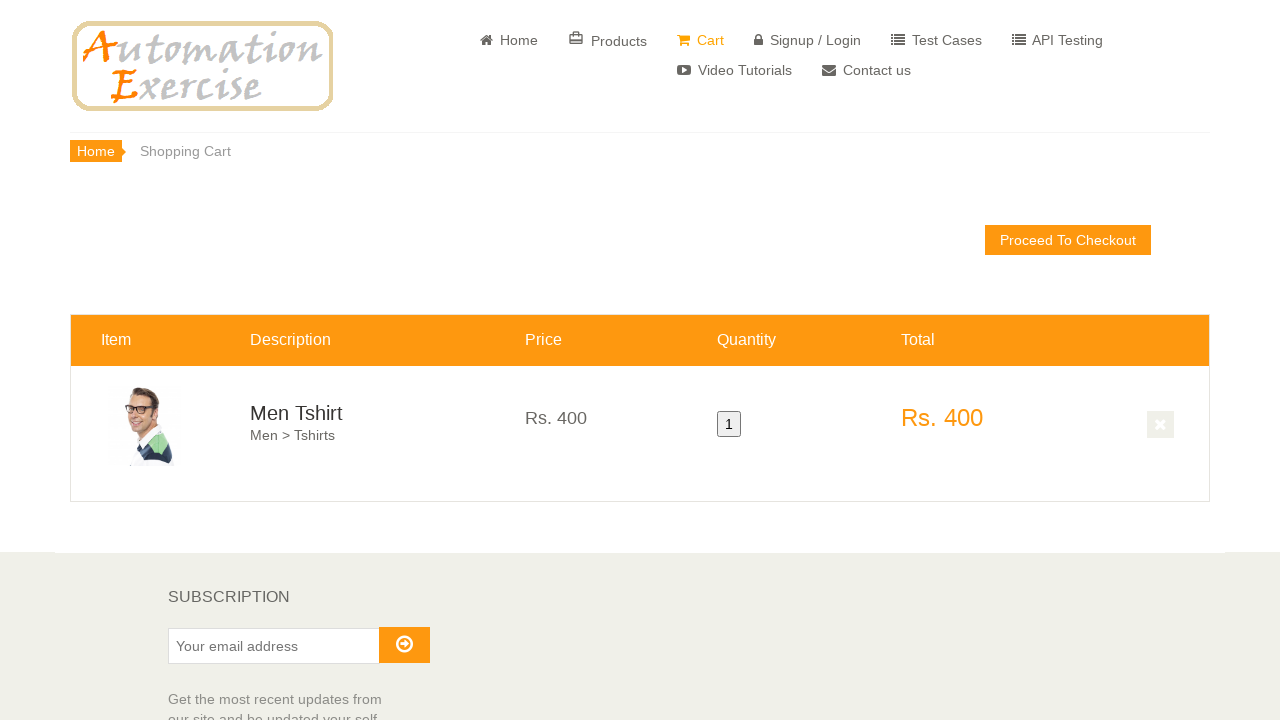

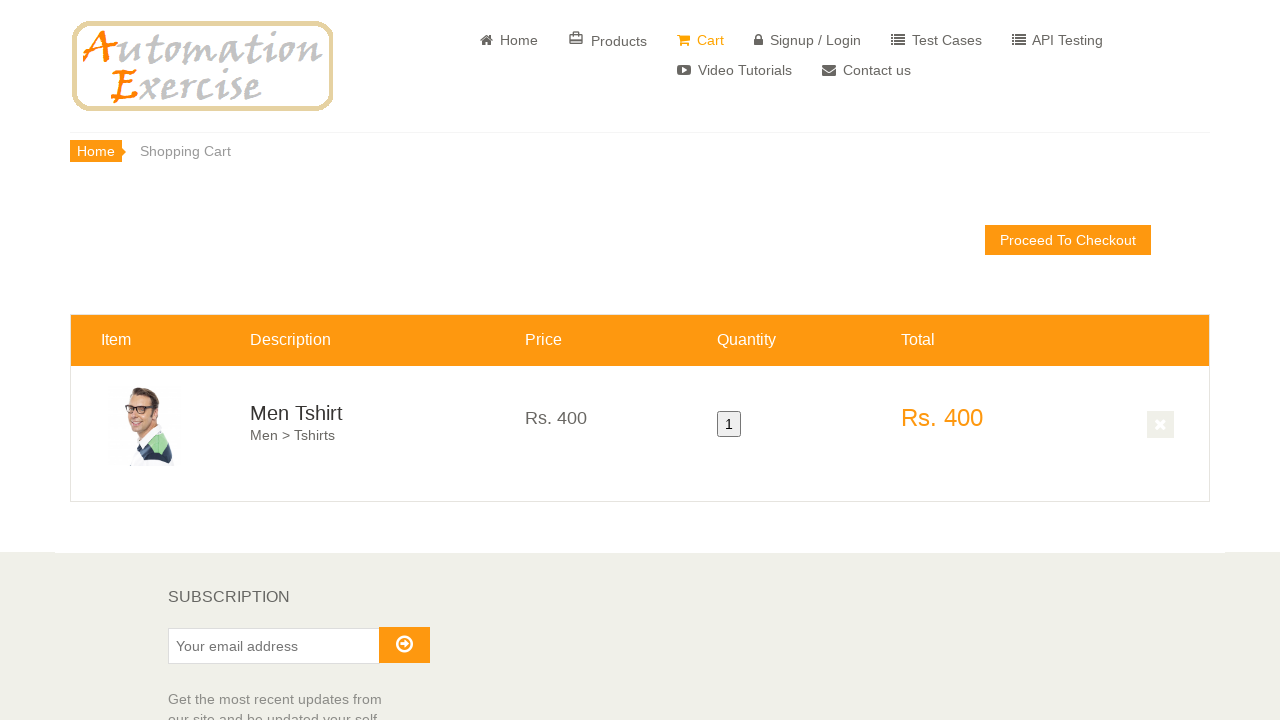